Tests opening a new browser window by navigating to a page, opening a new window, repositioning it, navigating to another page in the new window, and verifying two windows are open.

Starting URL: http://the-internet.herokuapp.com/windows

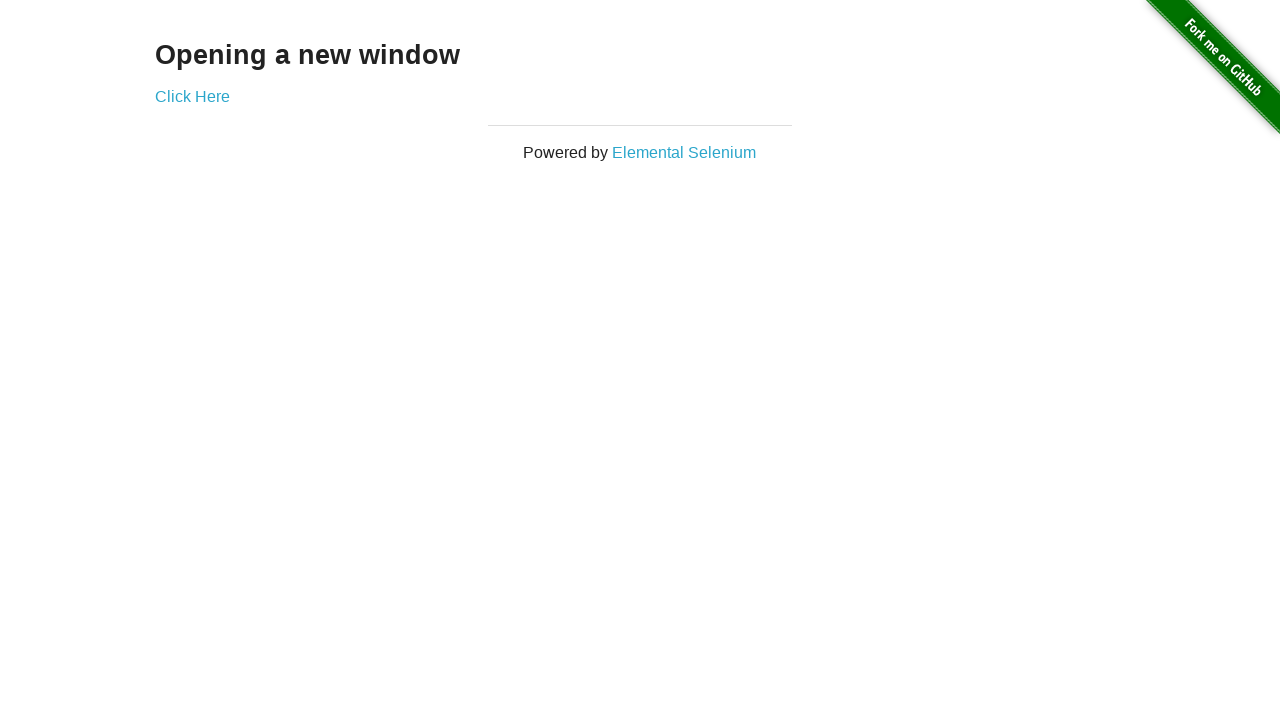

Opened a new browser window/page
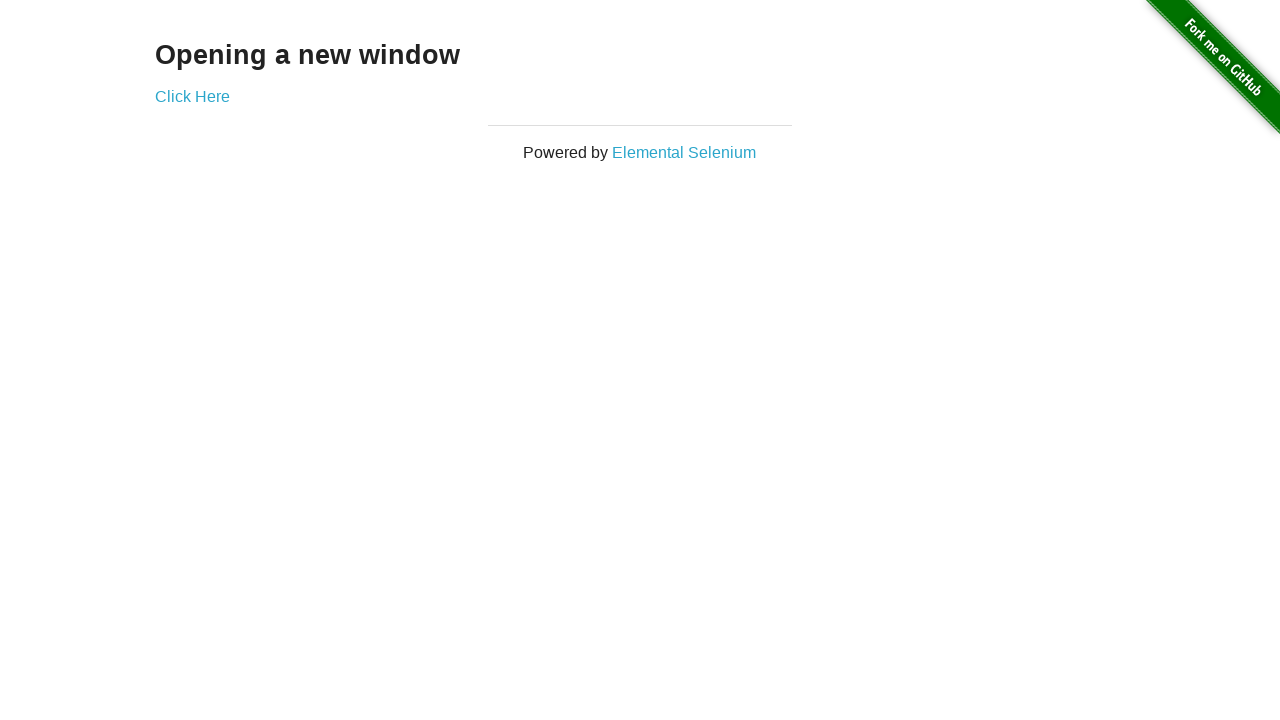

Navigated to typos page in new window
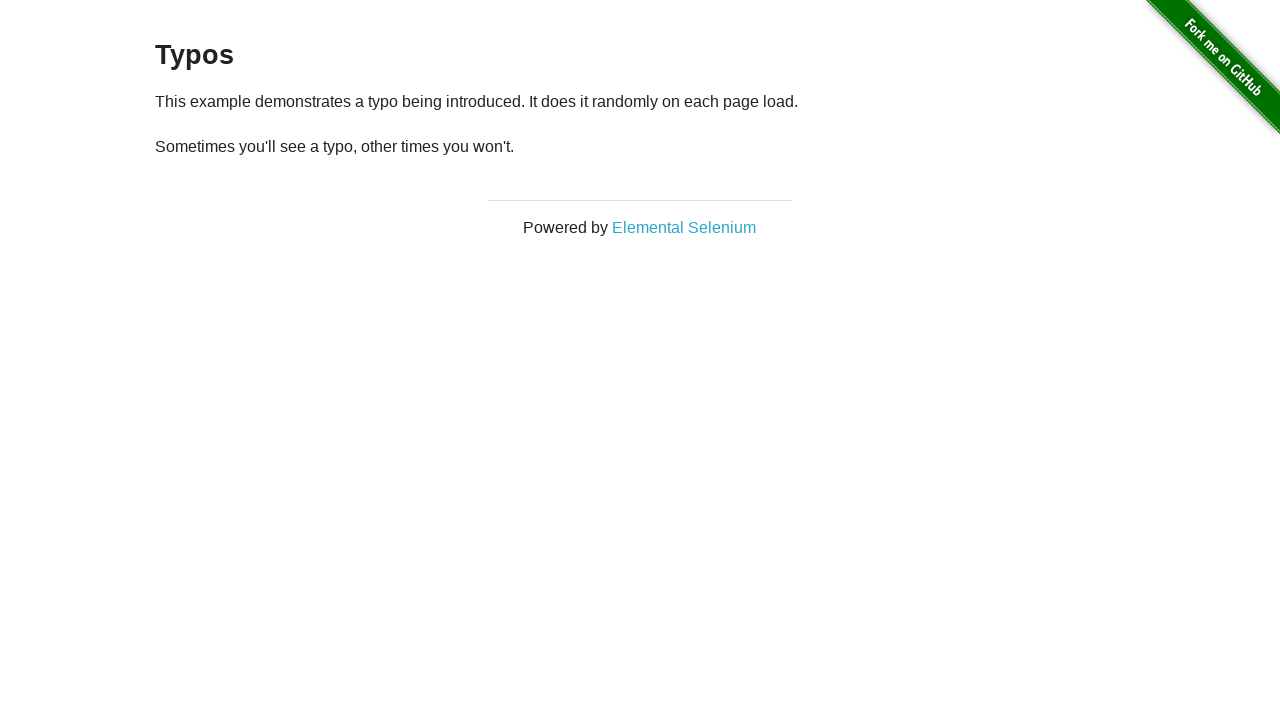

New window page loaded completely
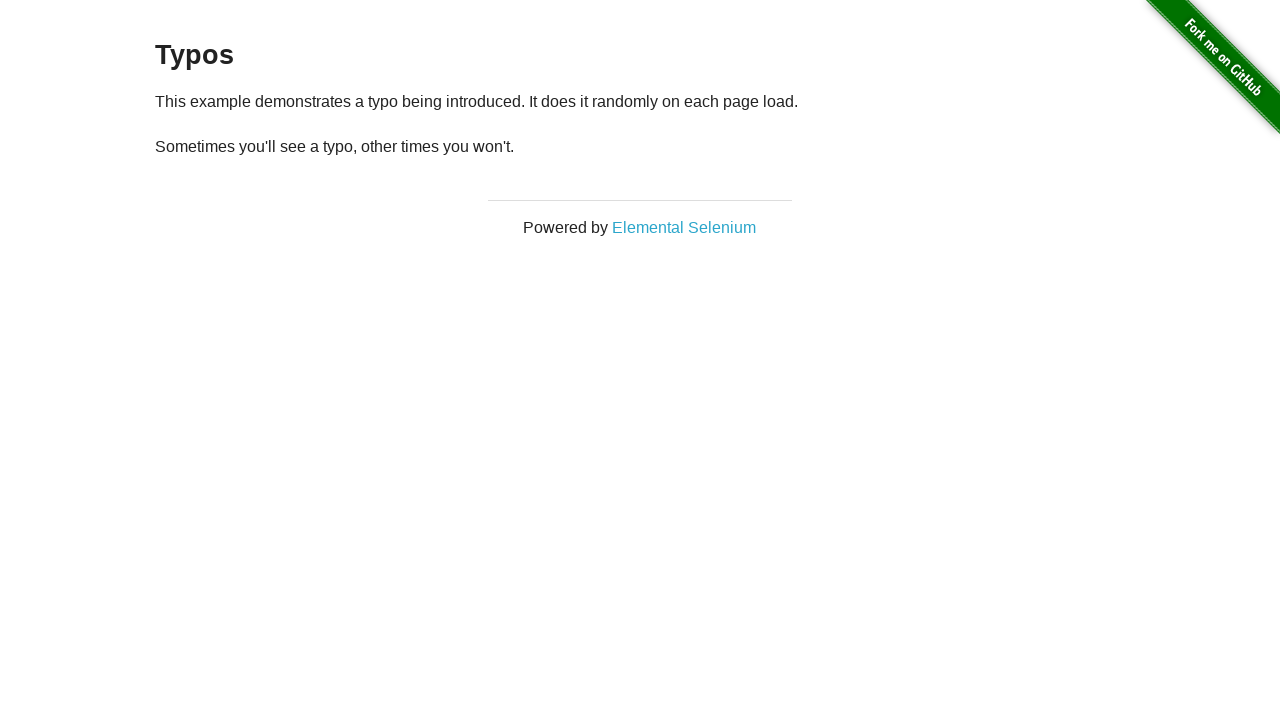

Verified two windows are open
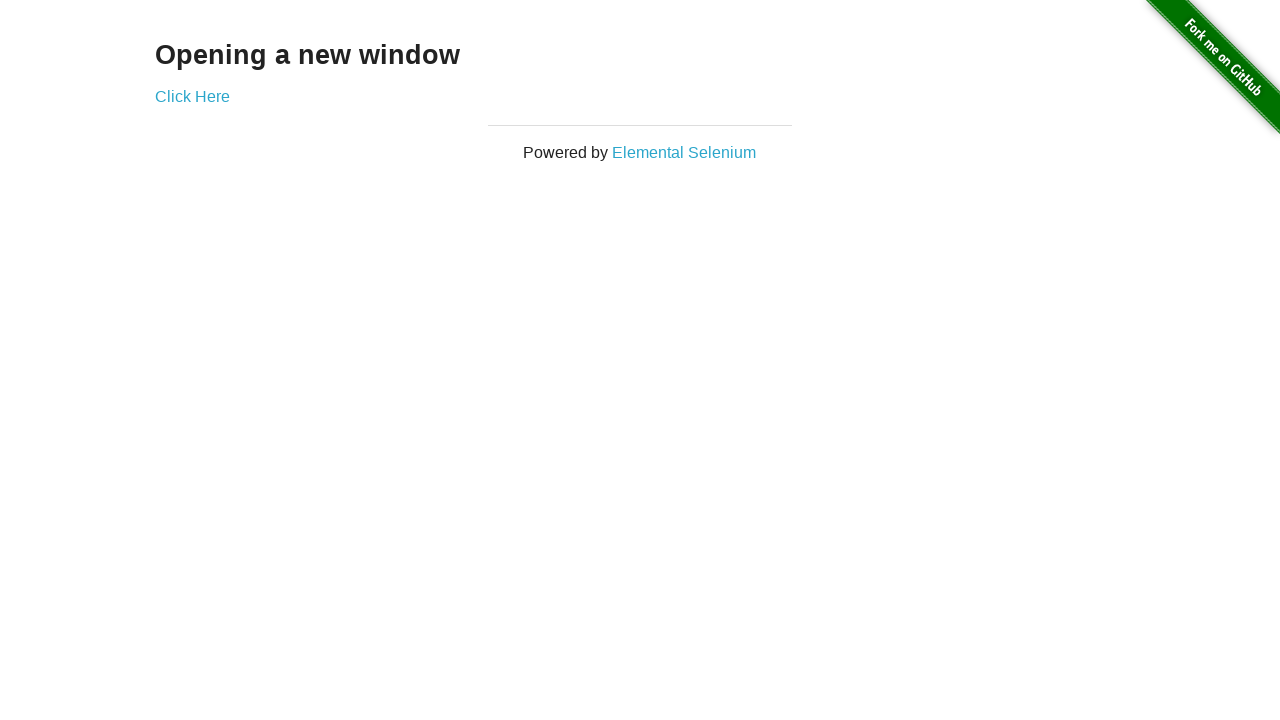

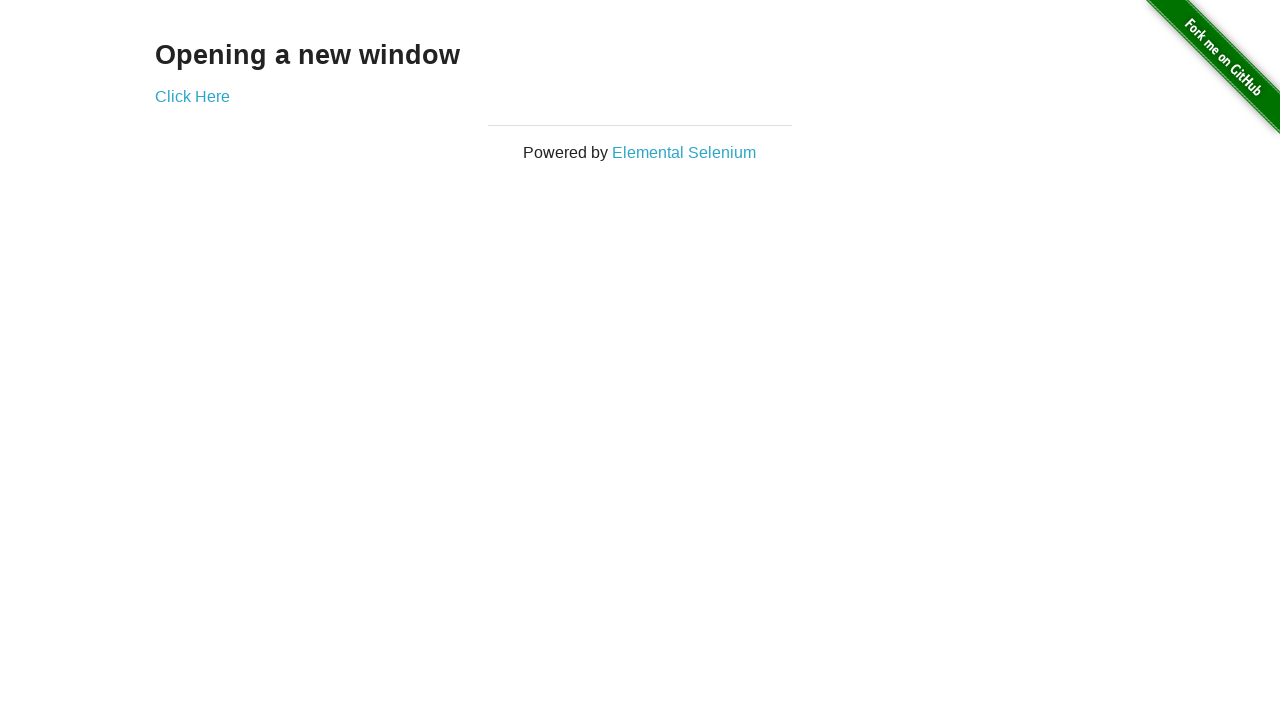